Tests autocomplete functionality by typing "u" in a search box, selecting "United Kingdom" from suggestions, and submitting the form

Starting URL: https://testcenter.techproeducation.com/index.php?%20page=autocomplete

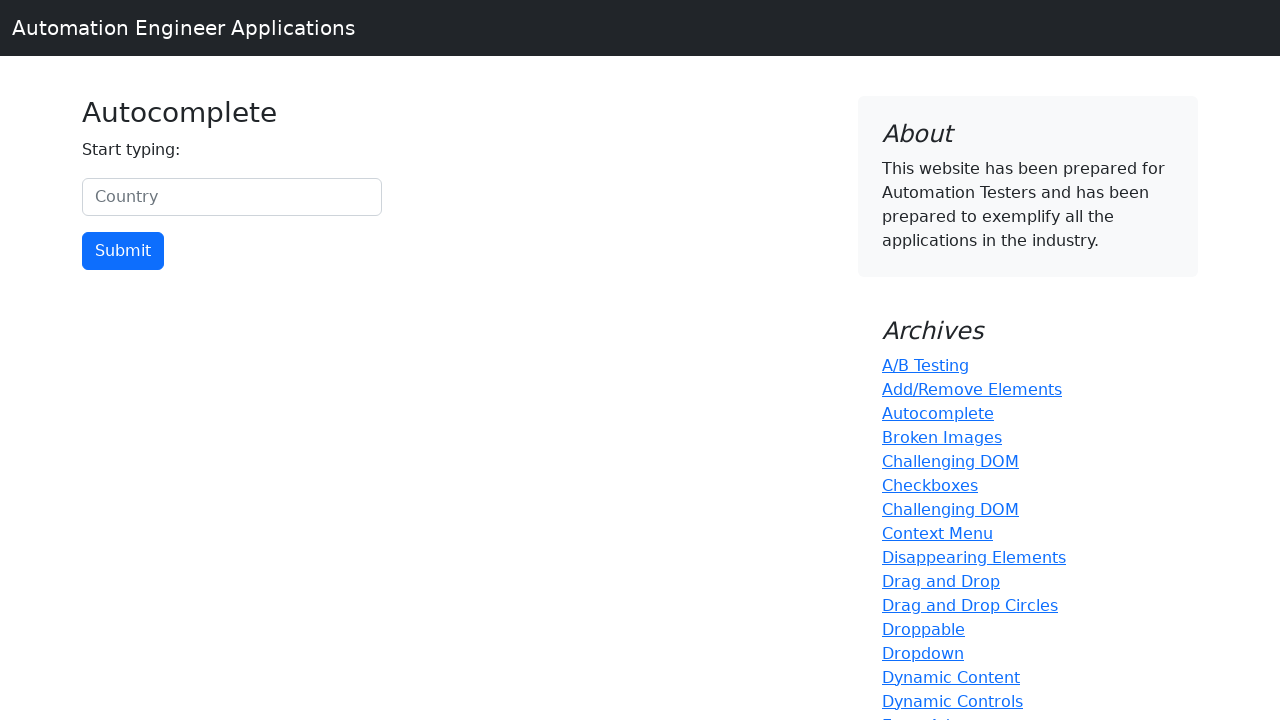

Typed 'u' in the country search box on #myCountry
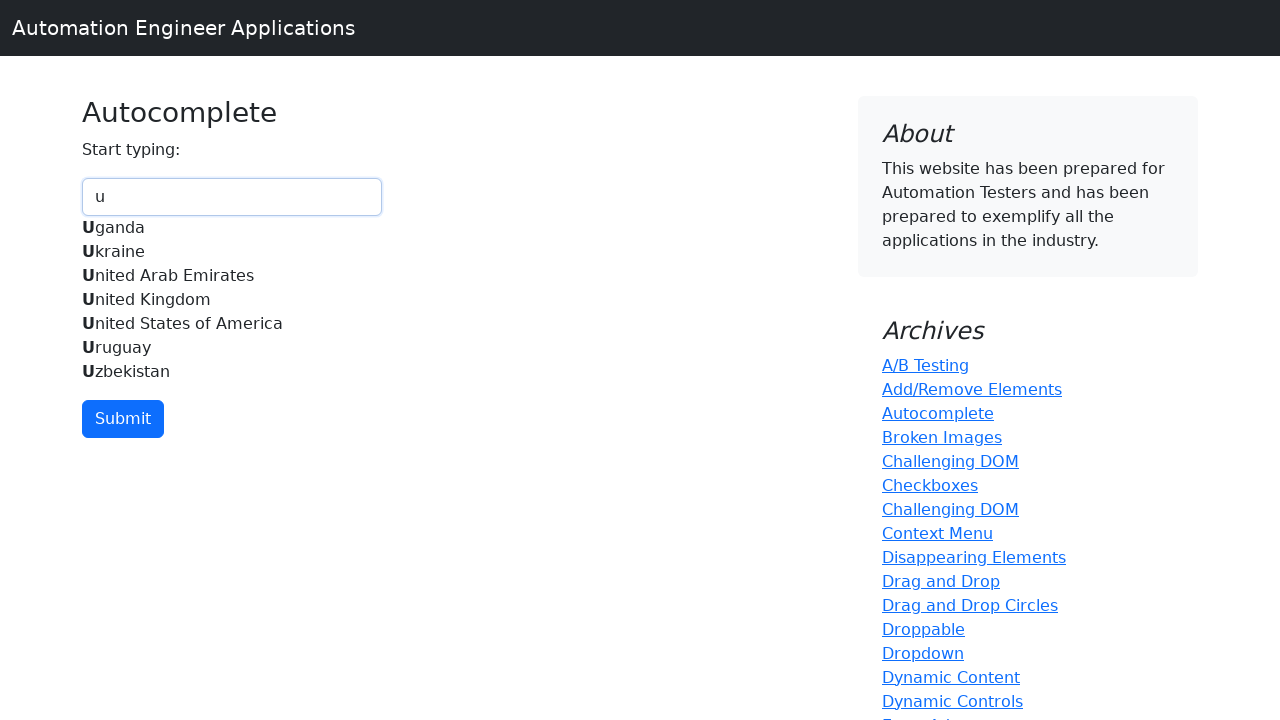

Selected 'United Kingdom' from autocomplete suggestions at (232, 300) on xpath=//div[@id='myCountryautocomplete-list']//div[.='United Kingdom']
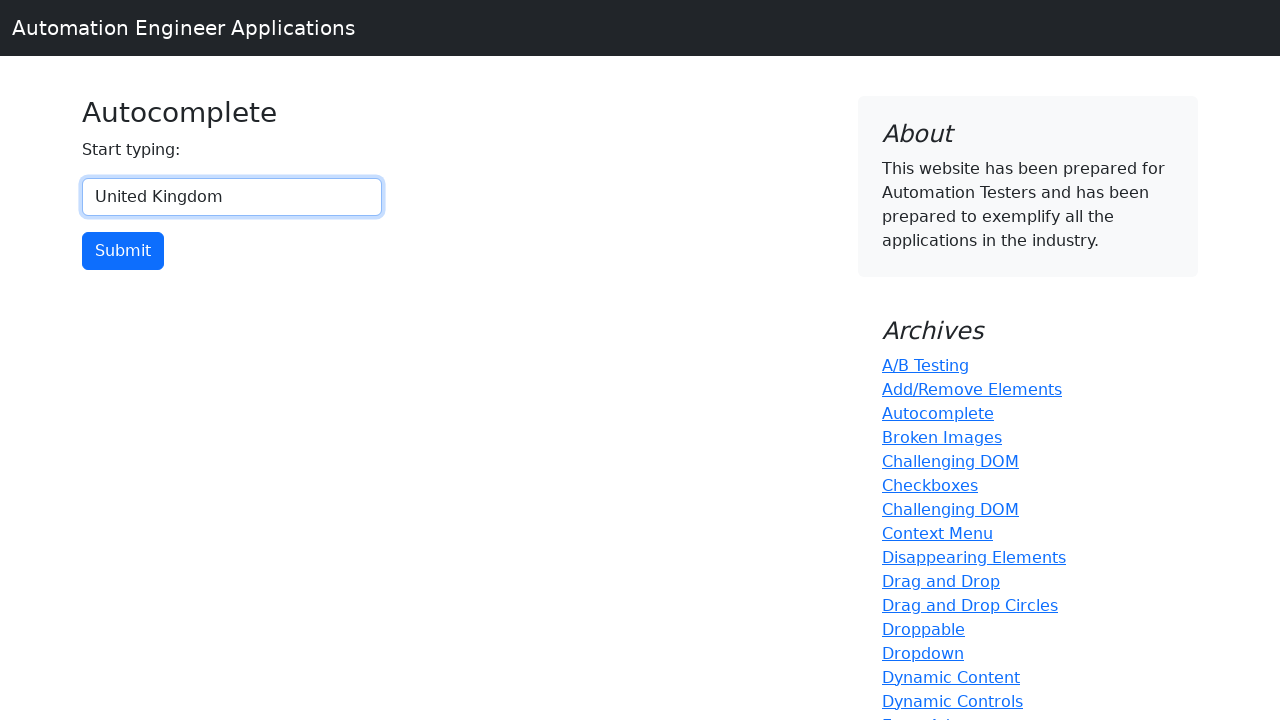

Clicked the submit button at (123, 251) on xpath=//input[@type='button']
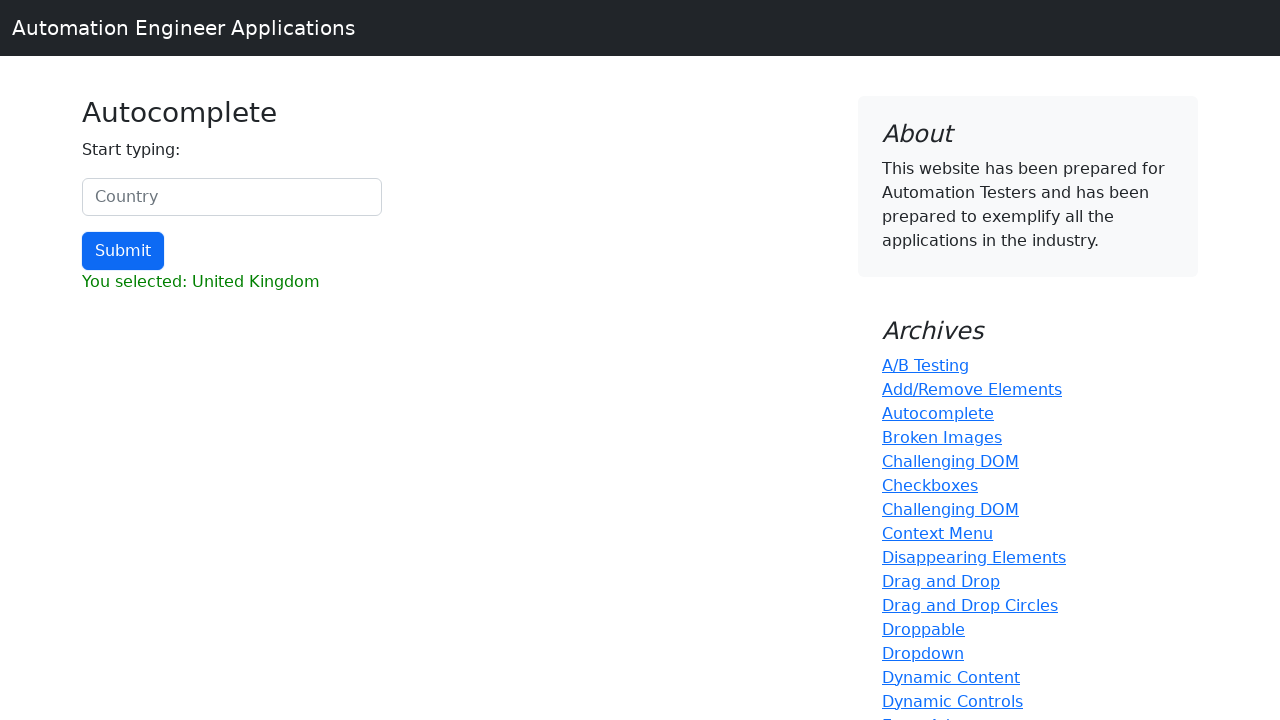

Result element became visible
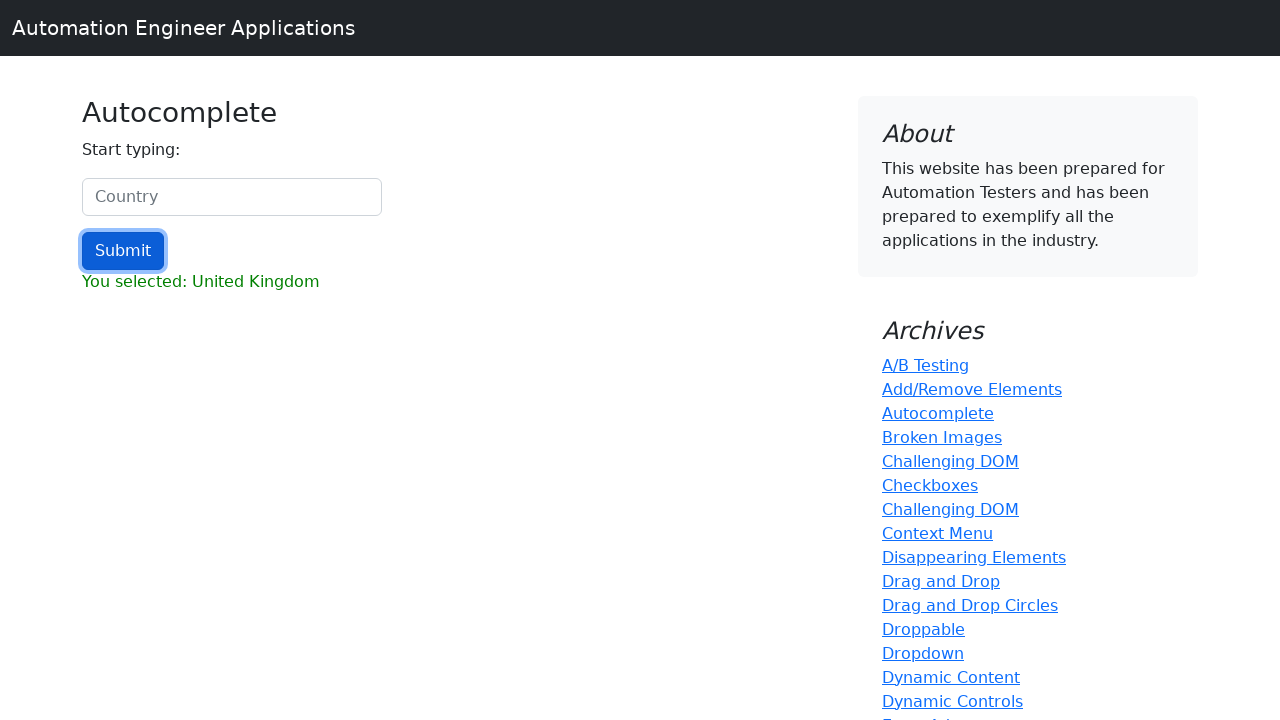

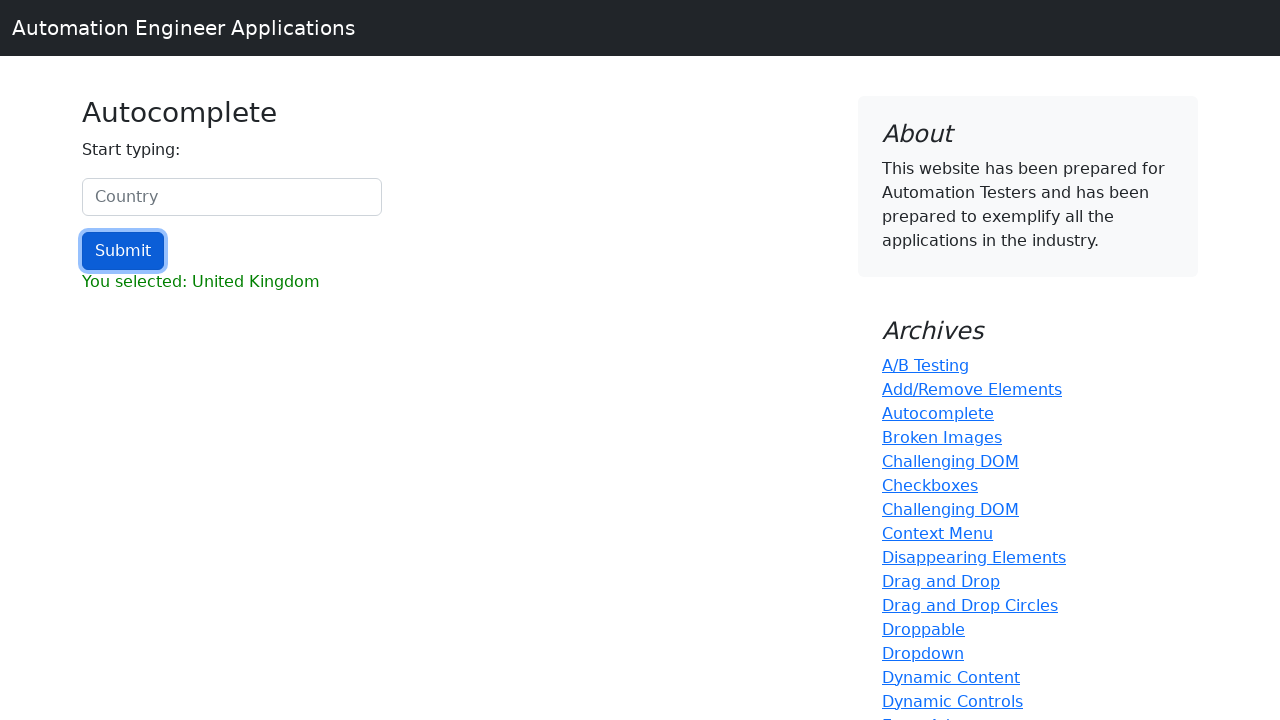